Tests handling of JavaScript alerts by clicking a button that triggers an alert and then accepting the alert dialog

Starting URL: https://the-internet.herokuapp.com/javascript_alerts

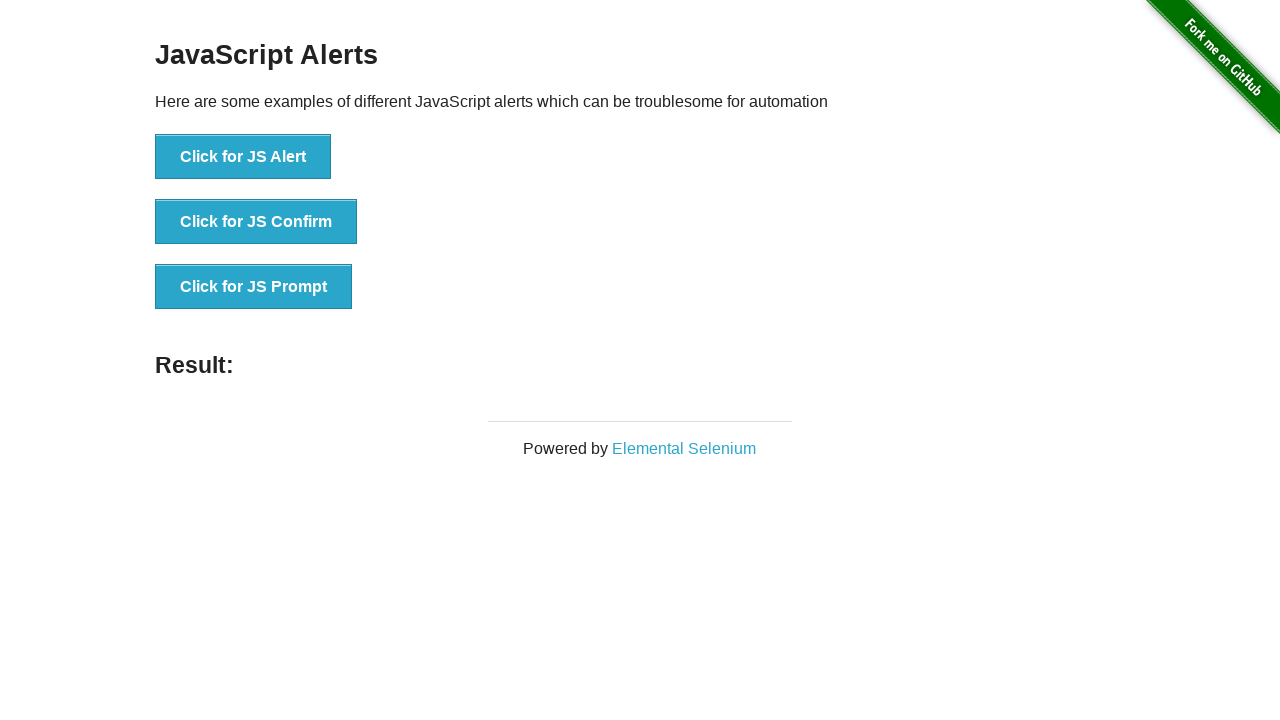

Set up dialog handler to accept alerts
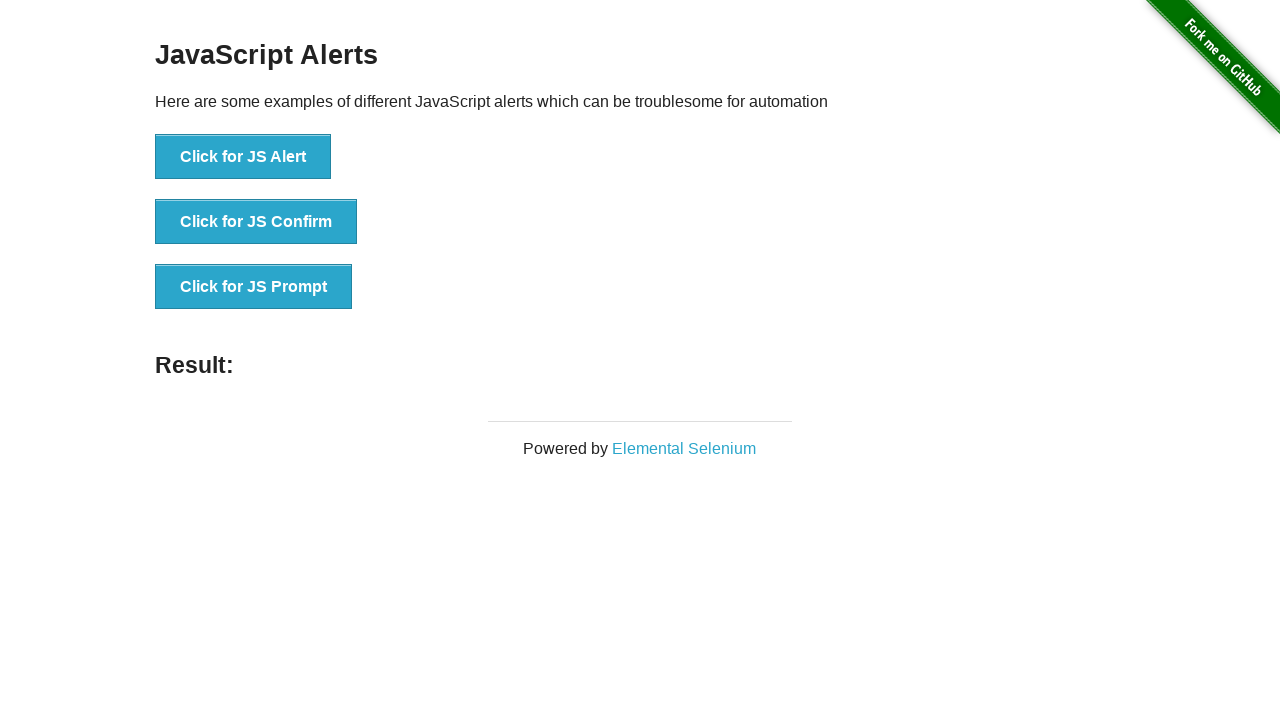

Clicked button to trigger JavaScript alert at (243, 157) on xpath=//button[normalize-space()='Click for JS Alert']
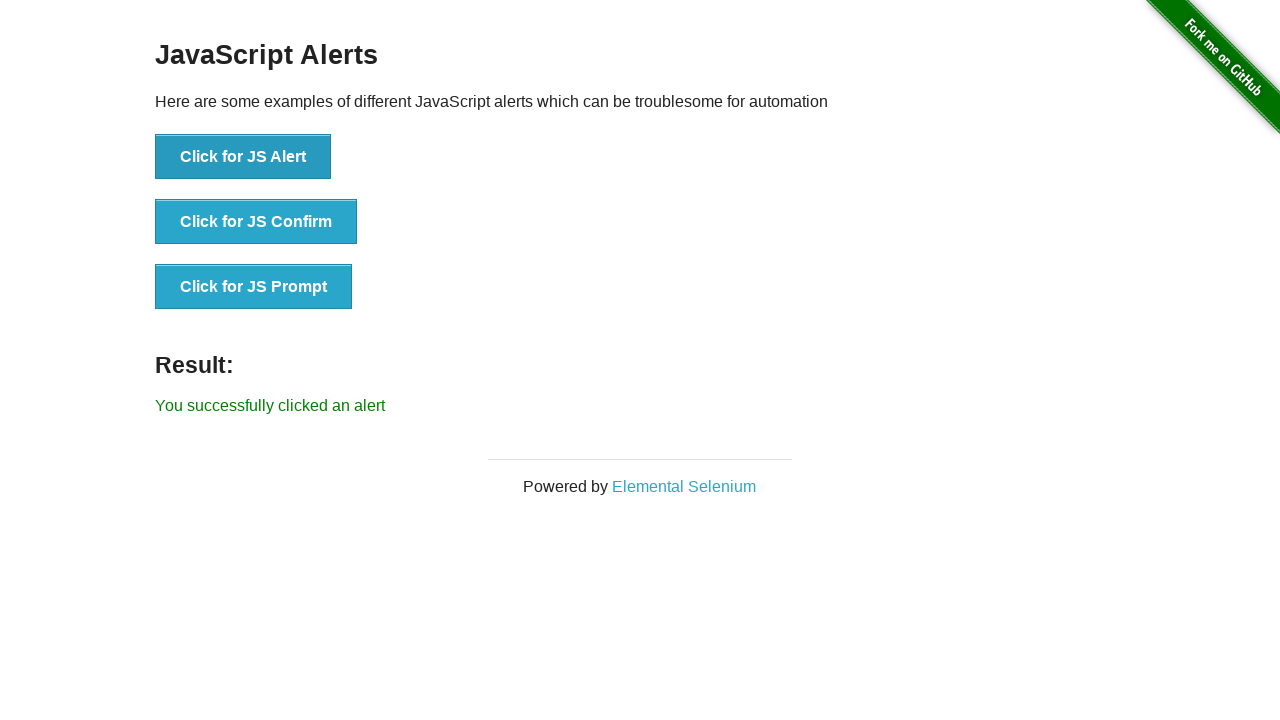

Alert was accepted and result element appeared
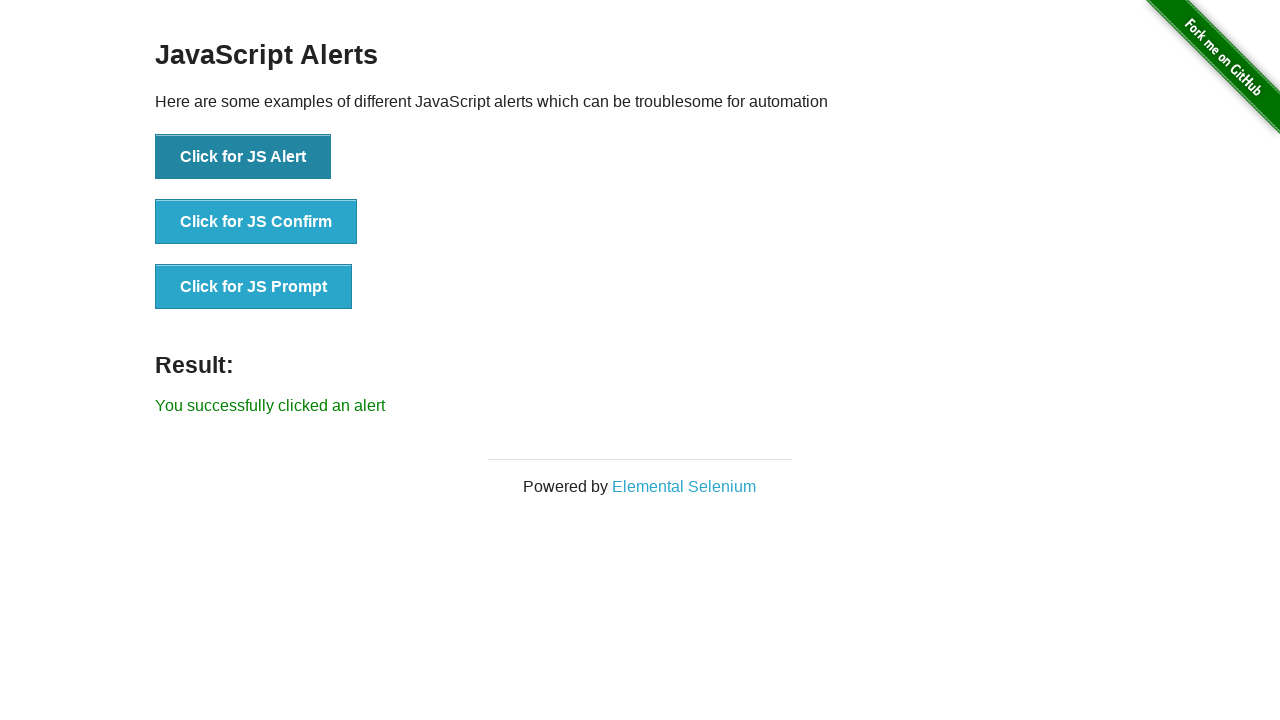

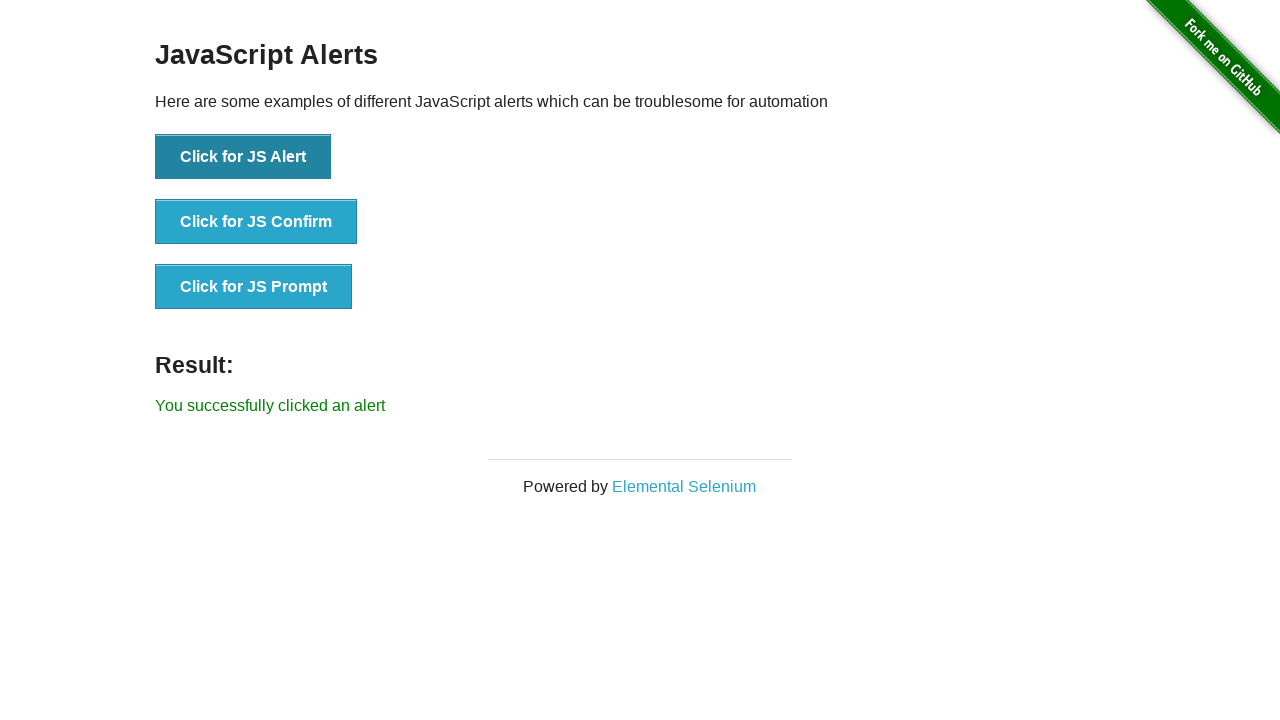